Navigates to a demo site, clicks on the iFrame tab, and interacts with iframe elements on the page

Starting URL: https://www.globalsqa.com/demo-site/frames-and-windows/#google_vignette

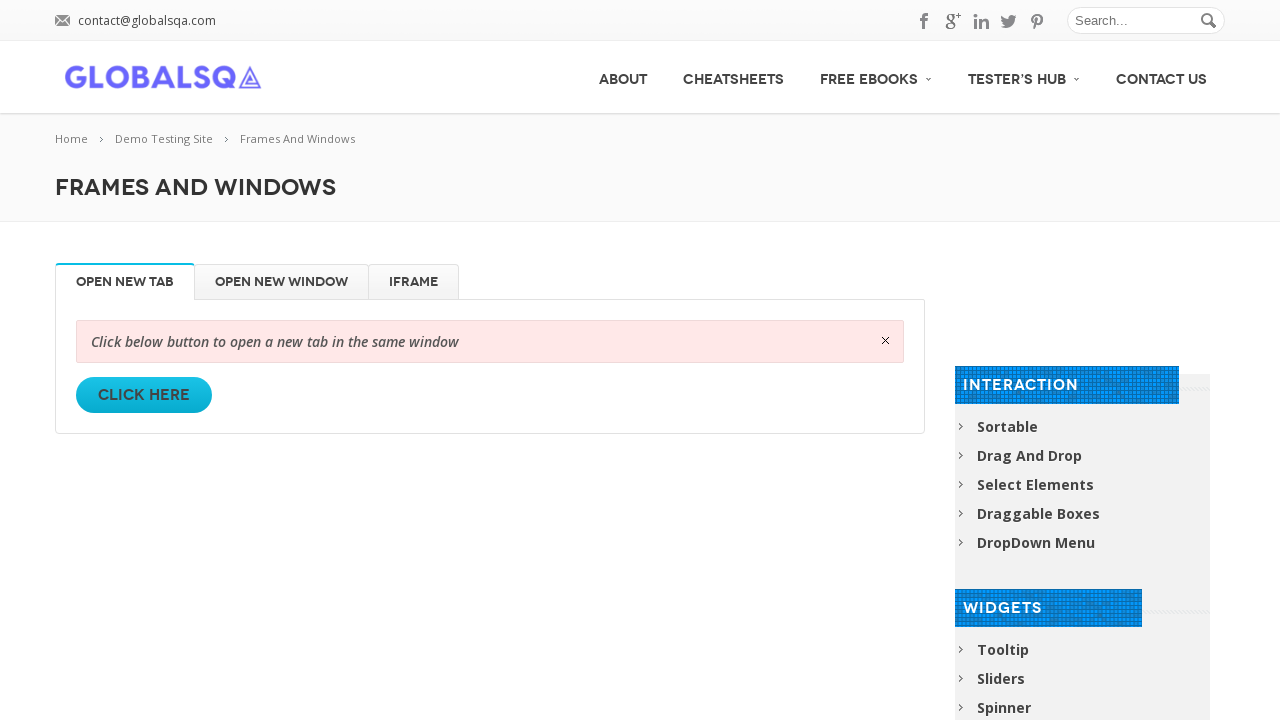

Clicked on the iFrame tab at (414, 282) on li#iFrame
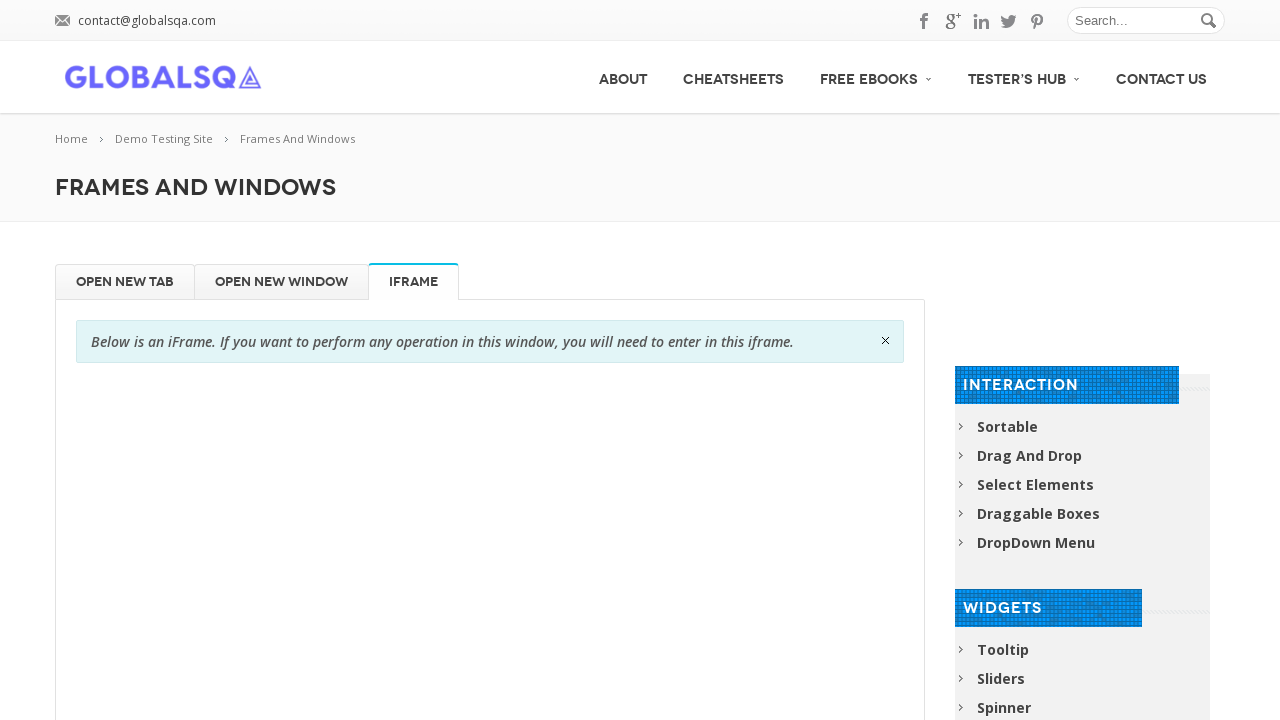

iframes loaded on the page
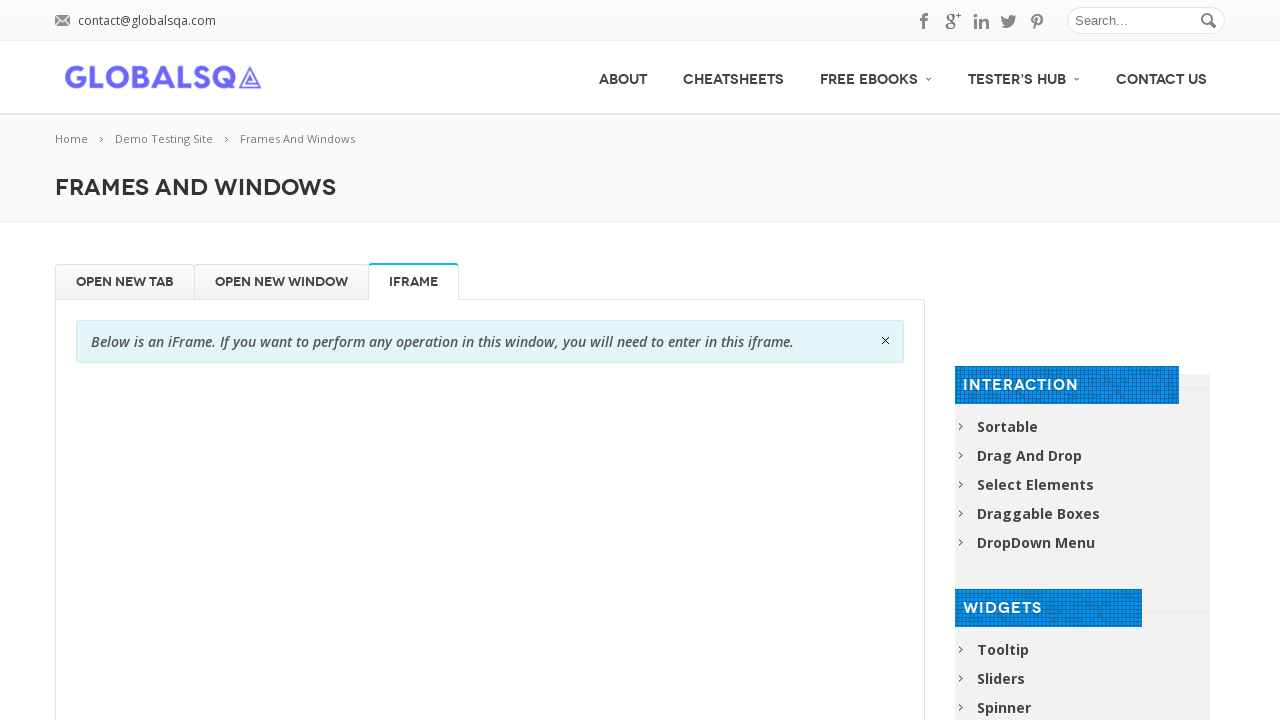

Retrieved all iframe elements - found 6 iframes
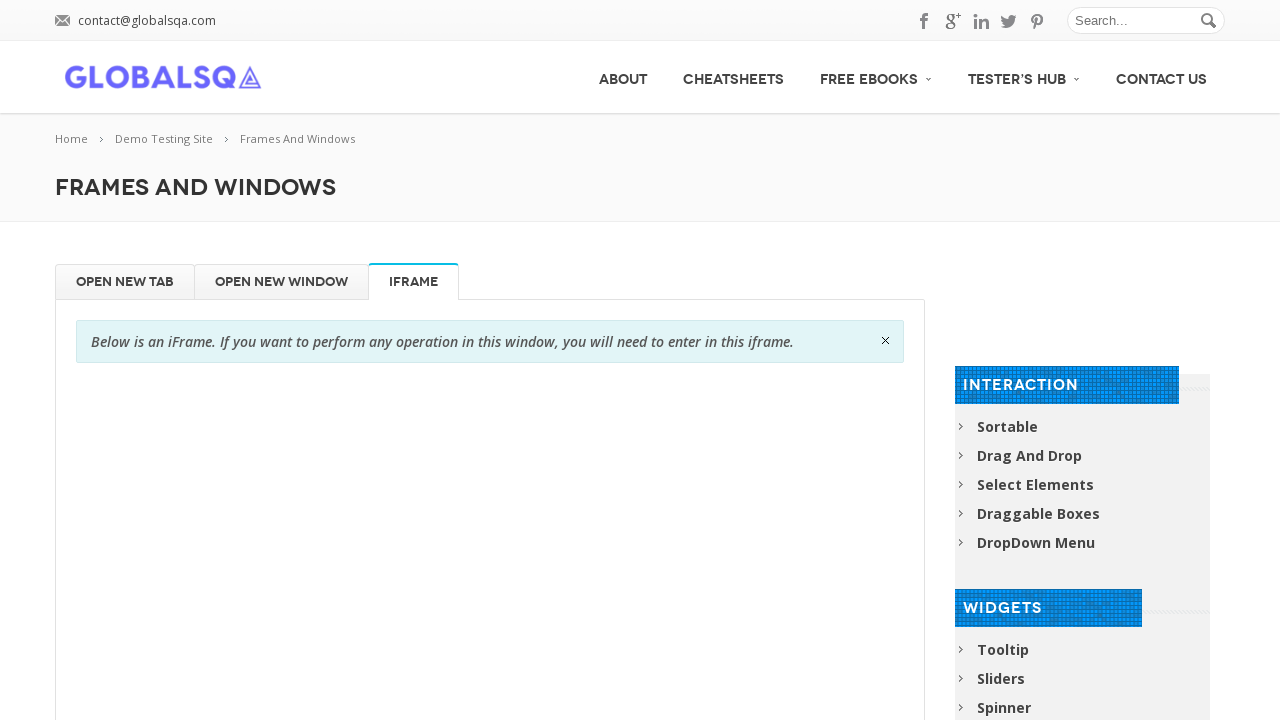

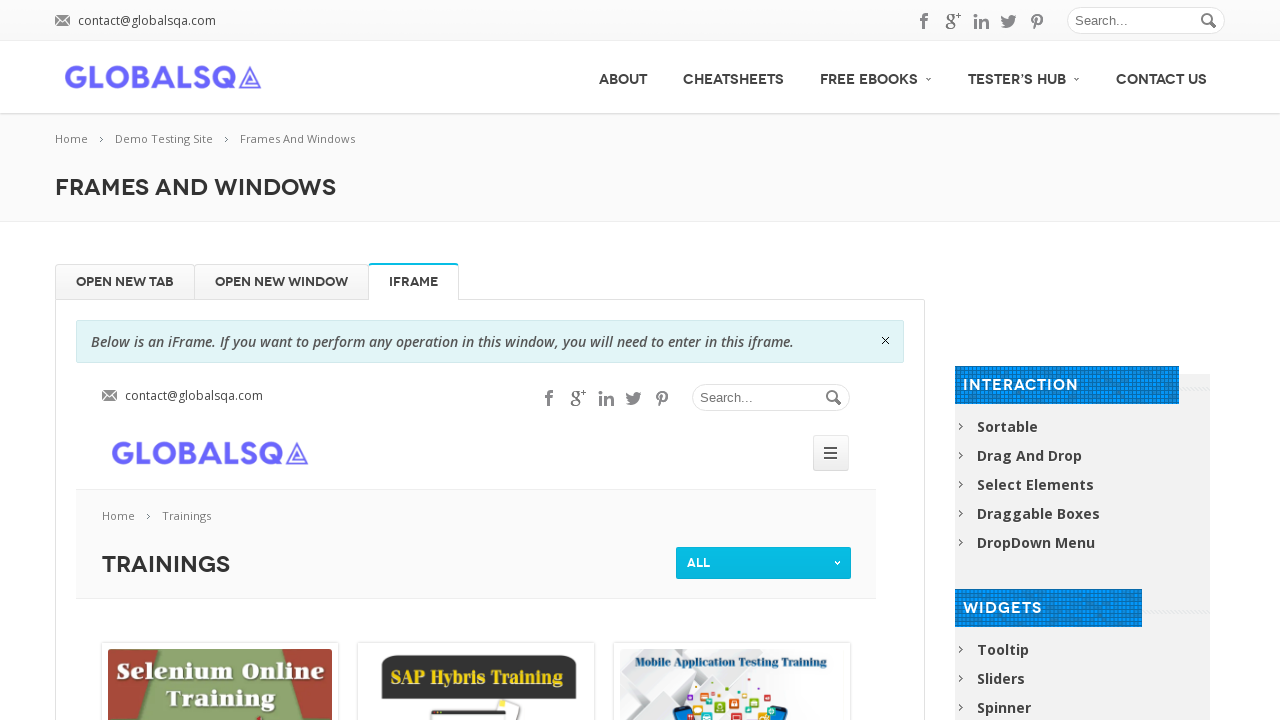